Tests page scrolling functionality by navigating to NASA's news releases page and scrolling down incrementally using JavaScript execution

Starting URL: https://www.nasa.gov/news/releases/latest/index.html

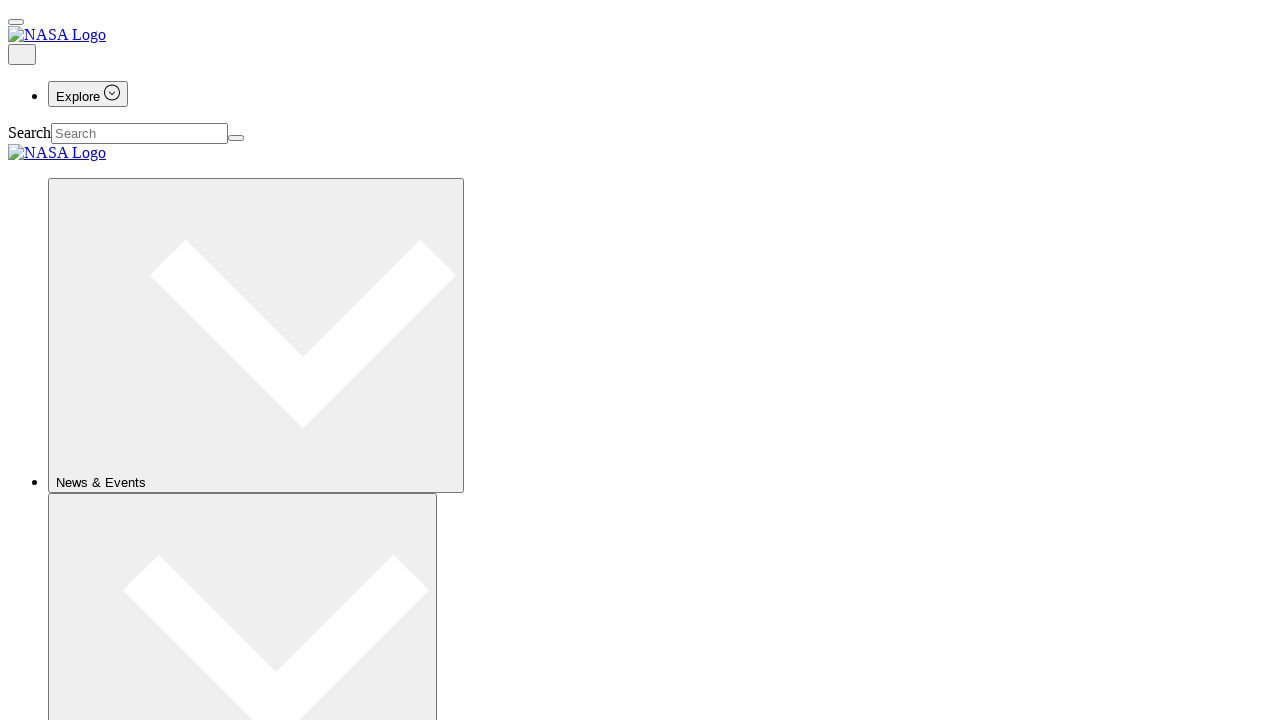

Navigated to NASA news releases page
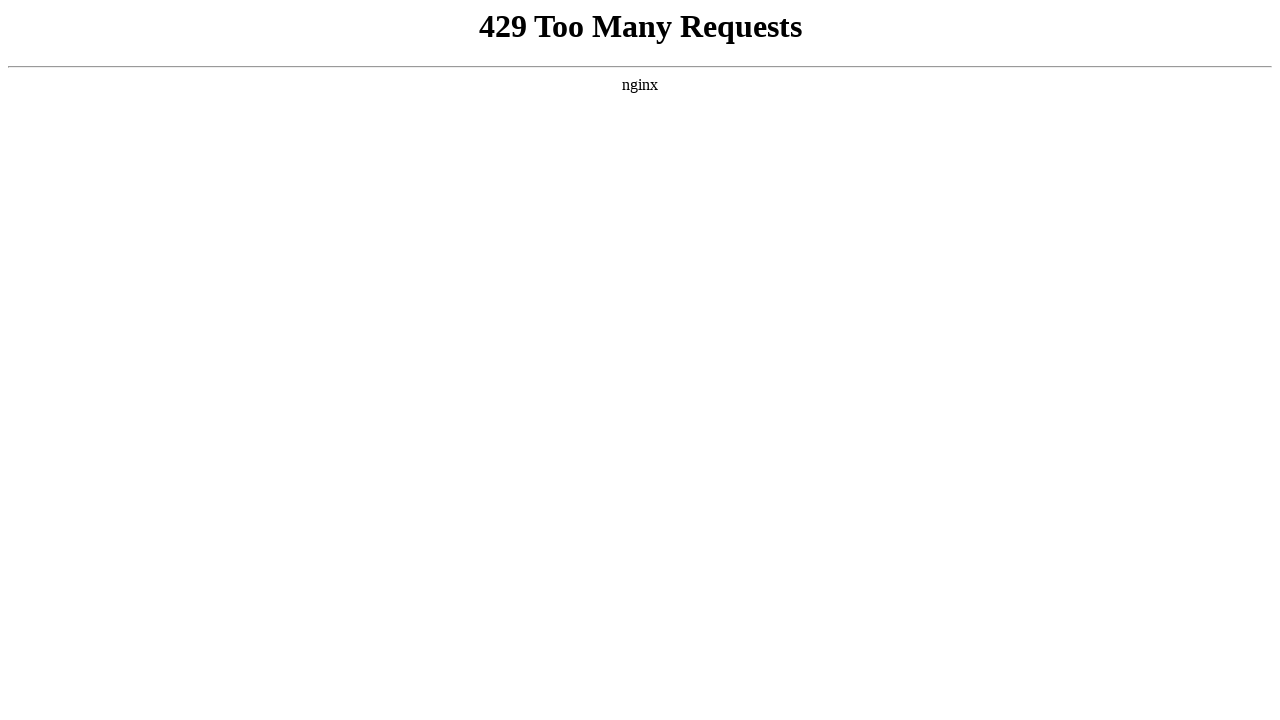

Scrolled down by 100 pixels (scroll iteration 1 of 11)
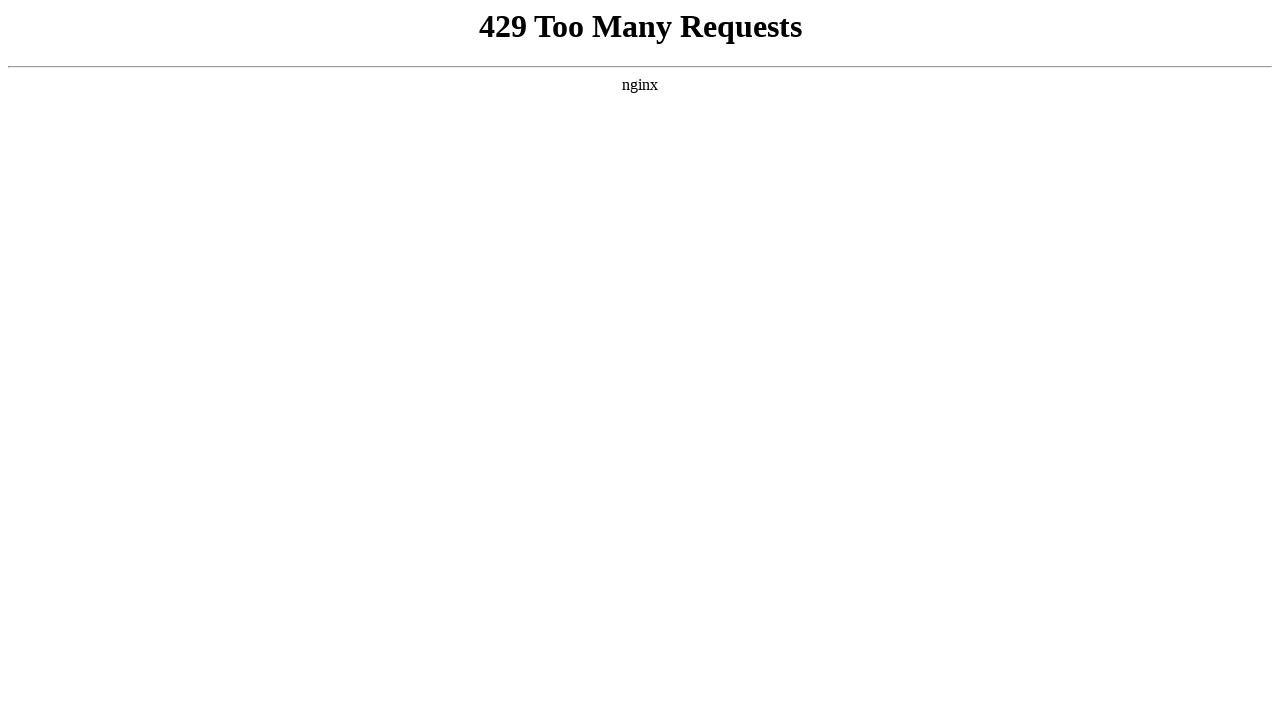

Waited 10ms after scroll iteration 1
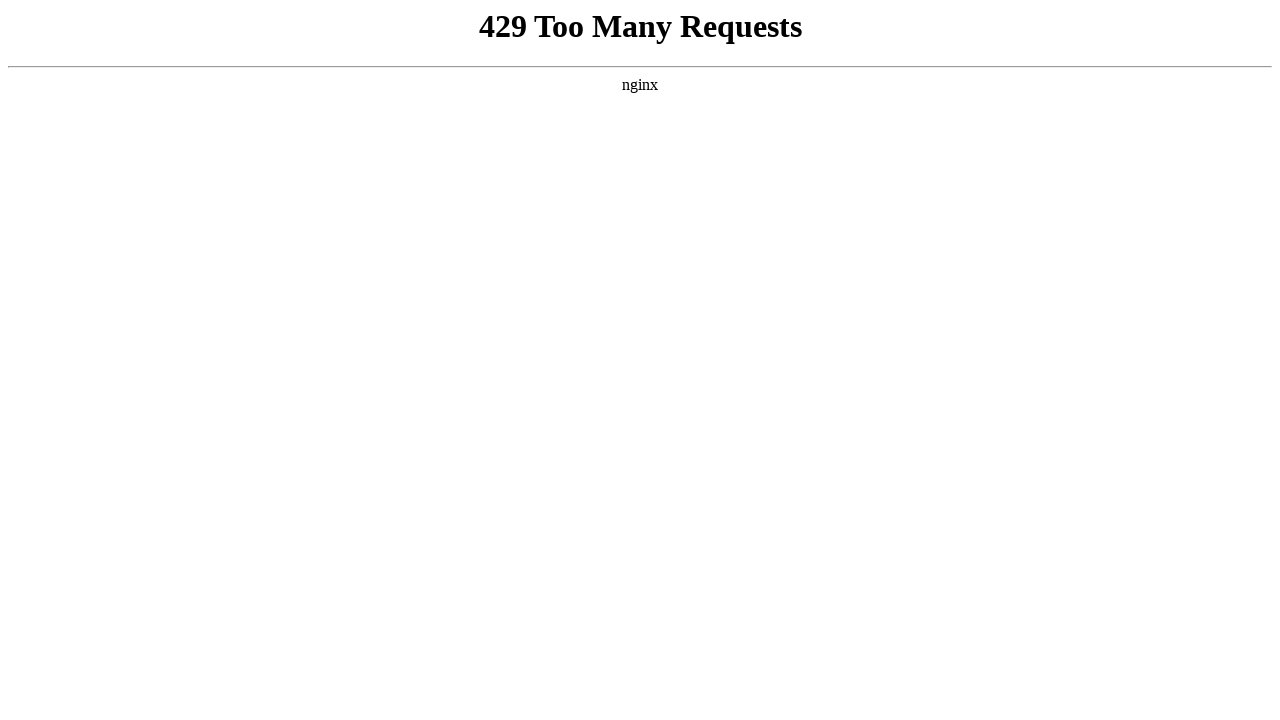

Scrolled down by 100 pixels (scroll iteration 2 of 11)
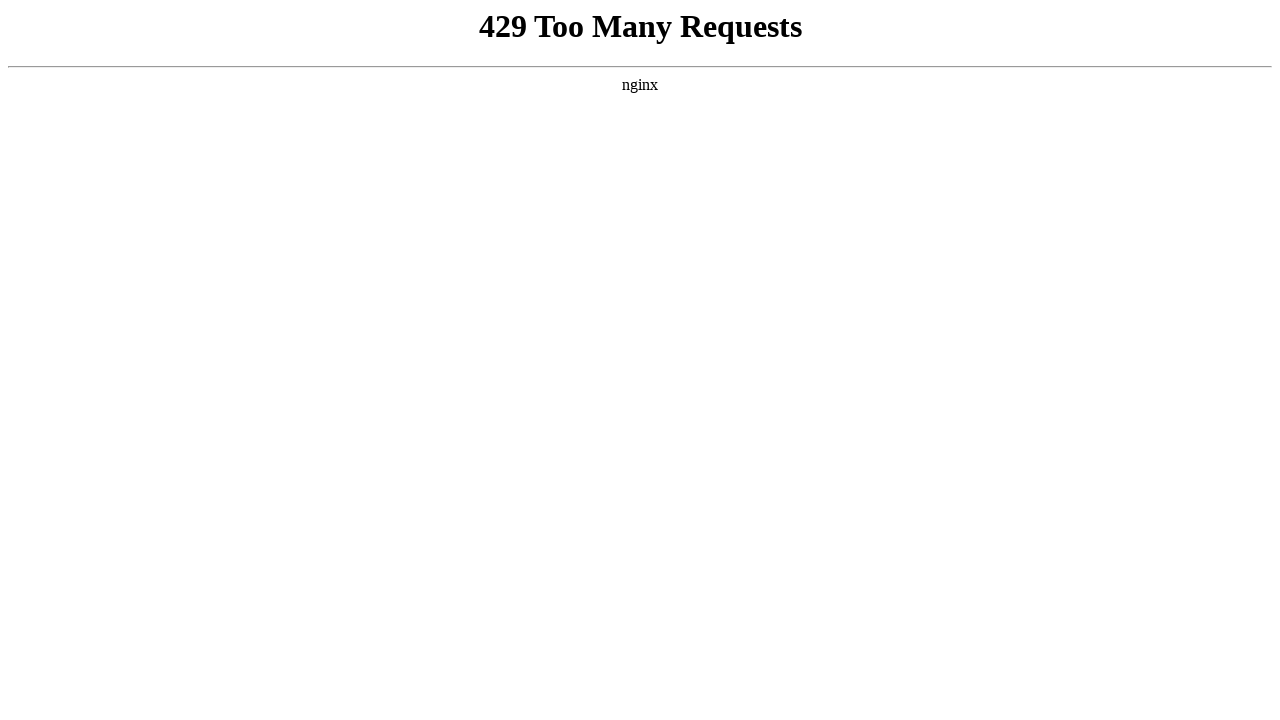

Waited 10ms after scroll iteration 2
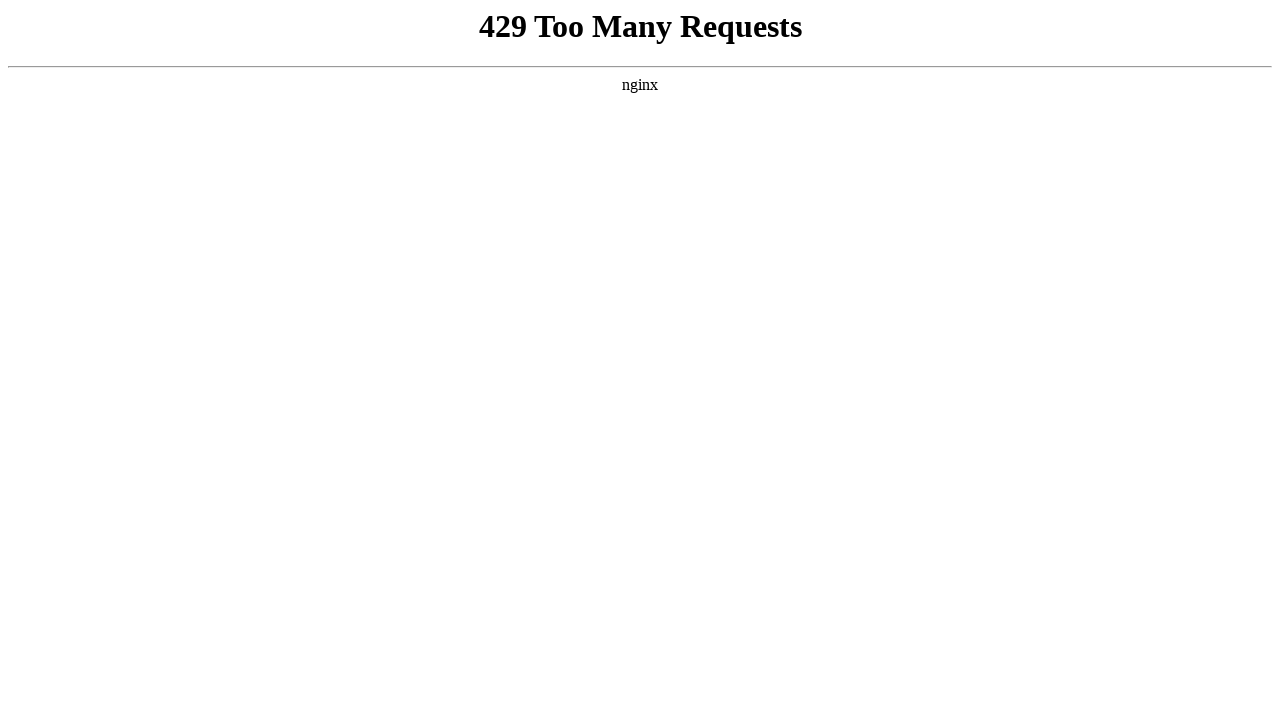

Scrolled down by 100 pixels (scroll iteration 3 of 11)
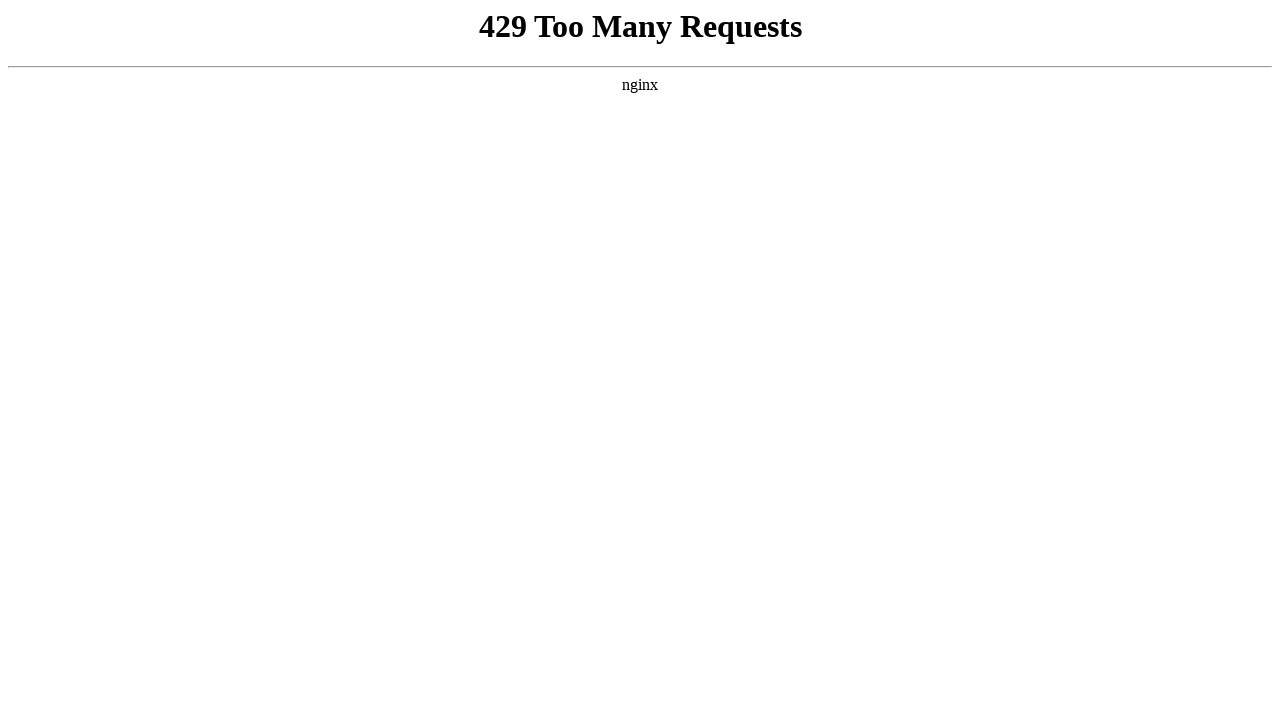

Waited 10ms after scroll iteration 3
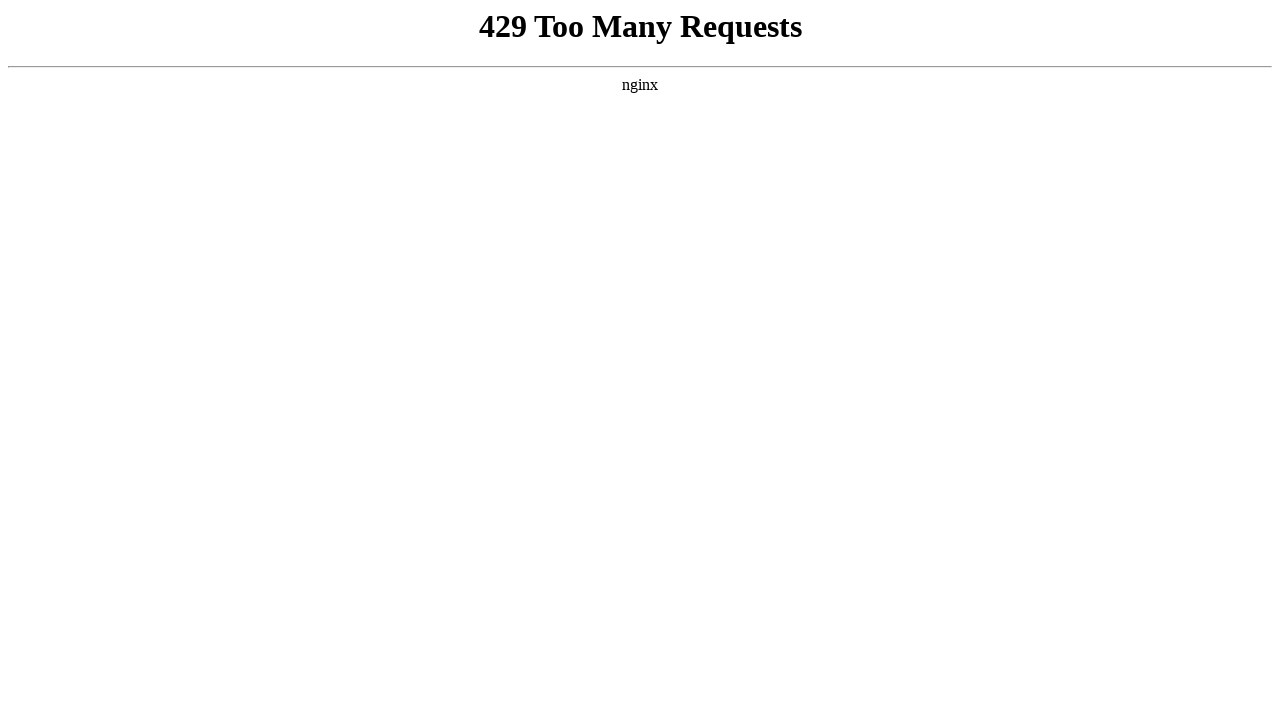

Scrolled down by 100 pixels (scroll iteration 4 of 11)
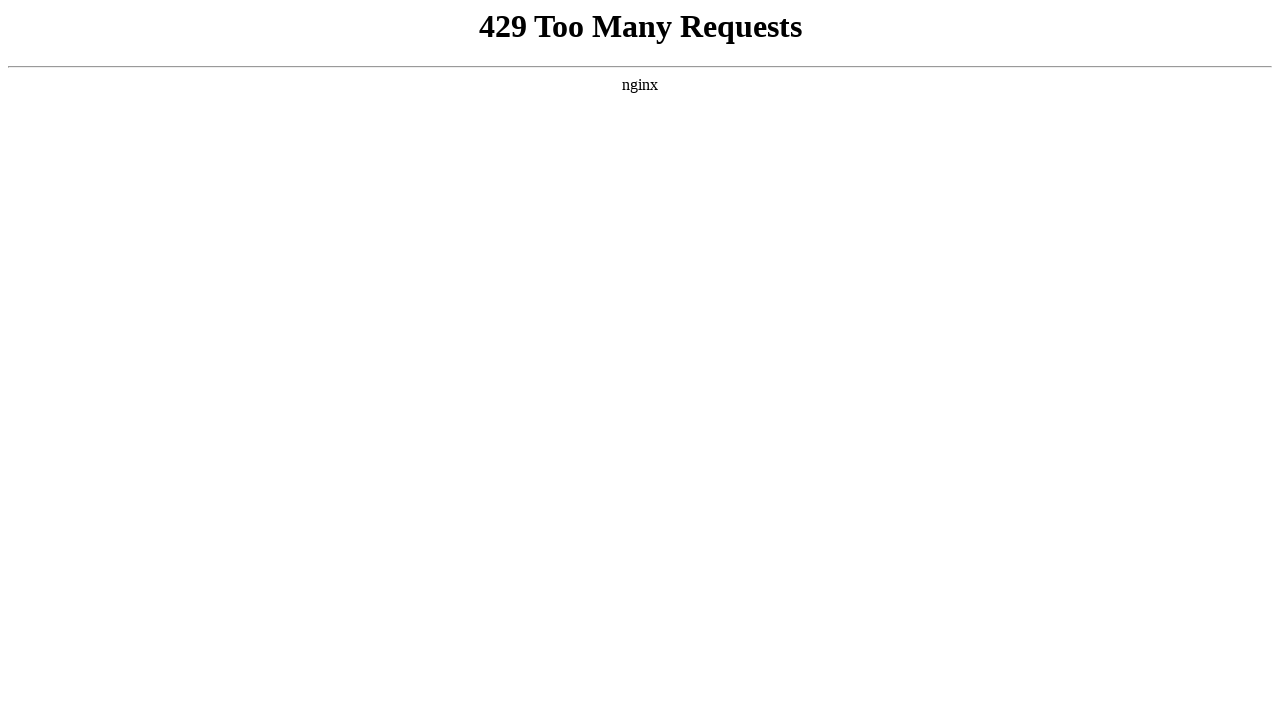

Waited 10ms after scroll iteration 4
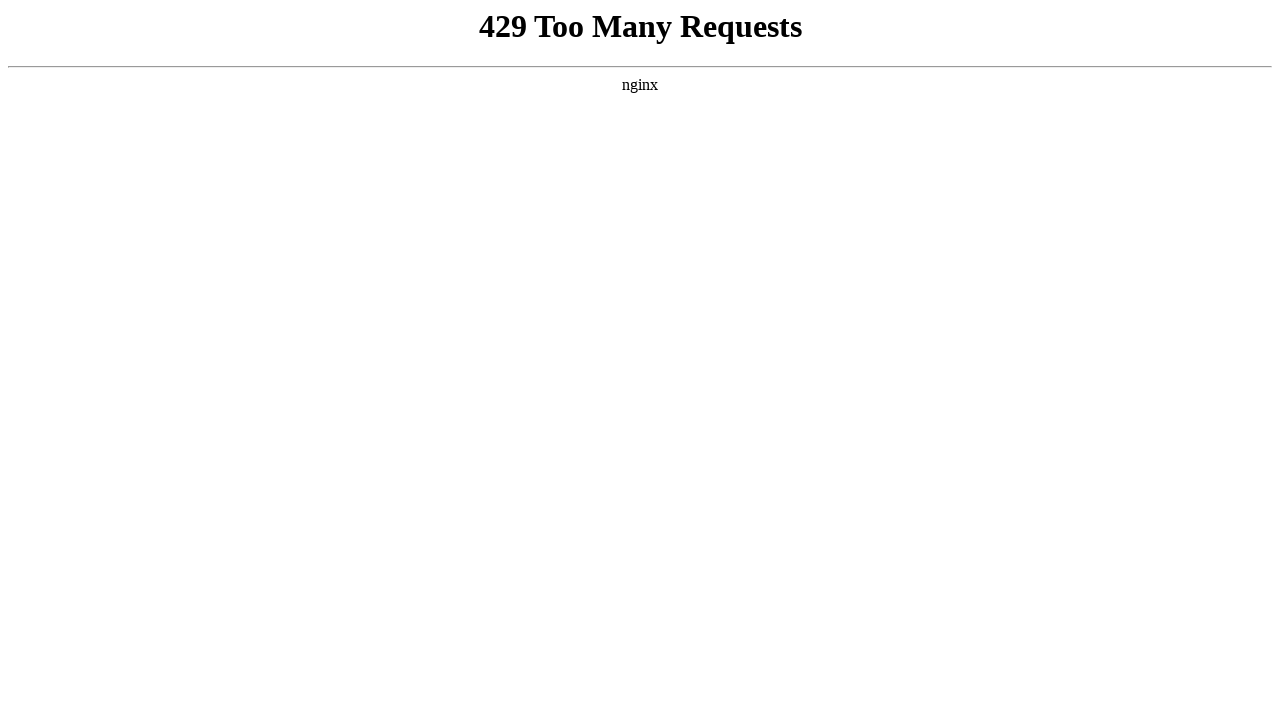

Scrolled down by 100 pixels (scroll iteration 5 of 11)
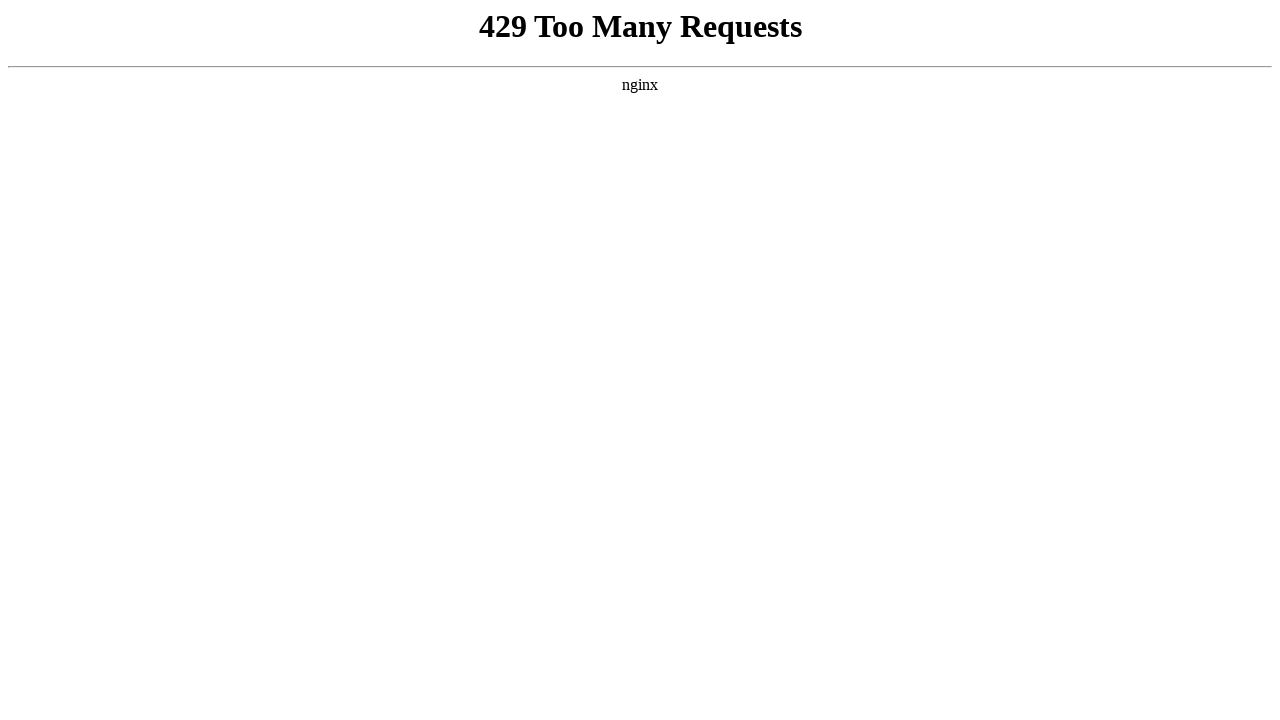

Waited 10ms after scroll iteration 5
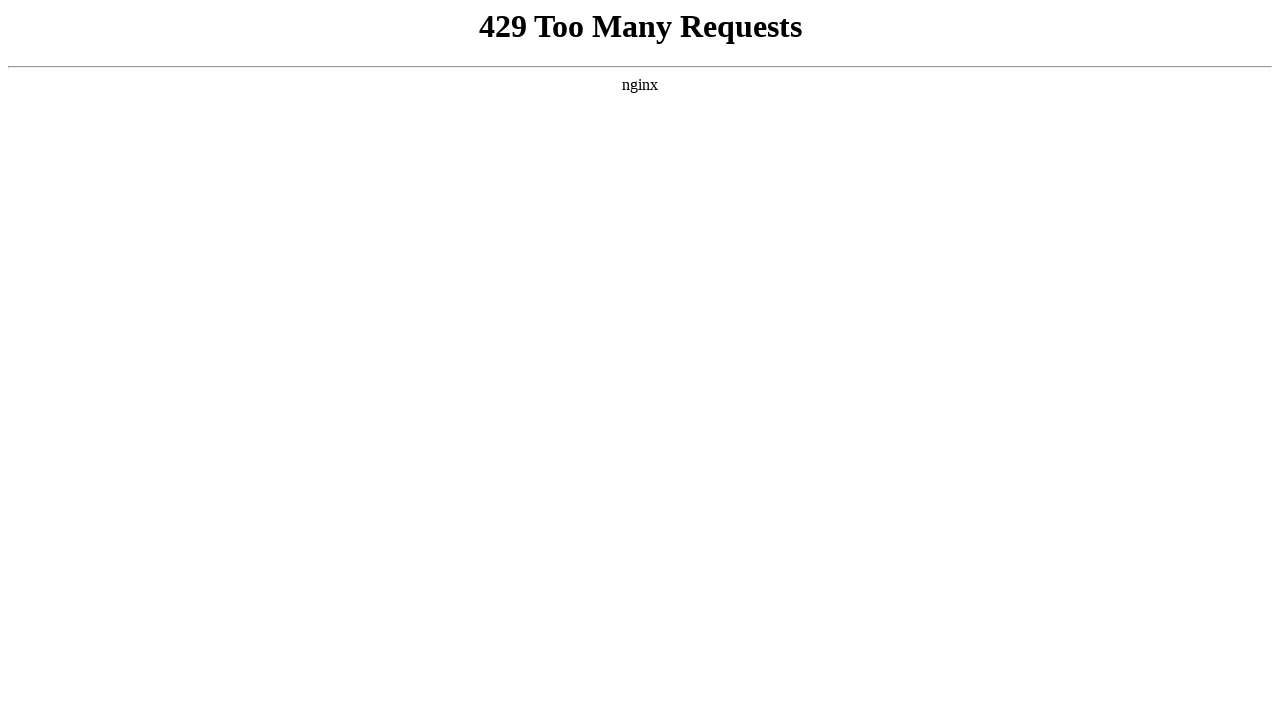

Scrolled down by 100 pixels (scroll iteration 6 of 11)
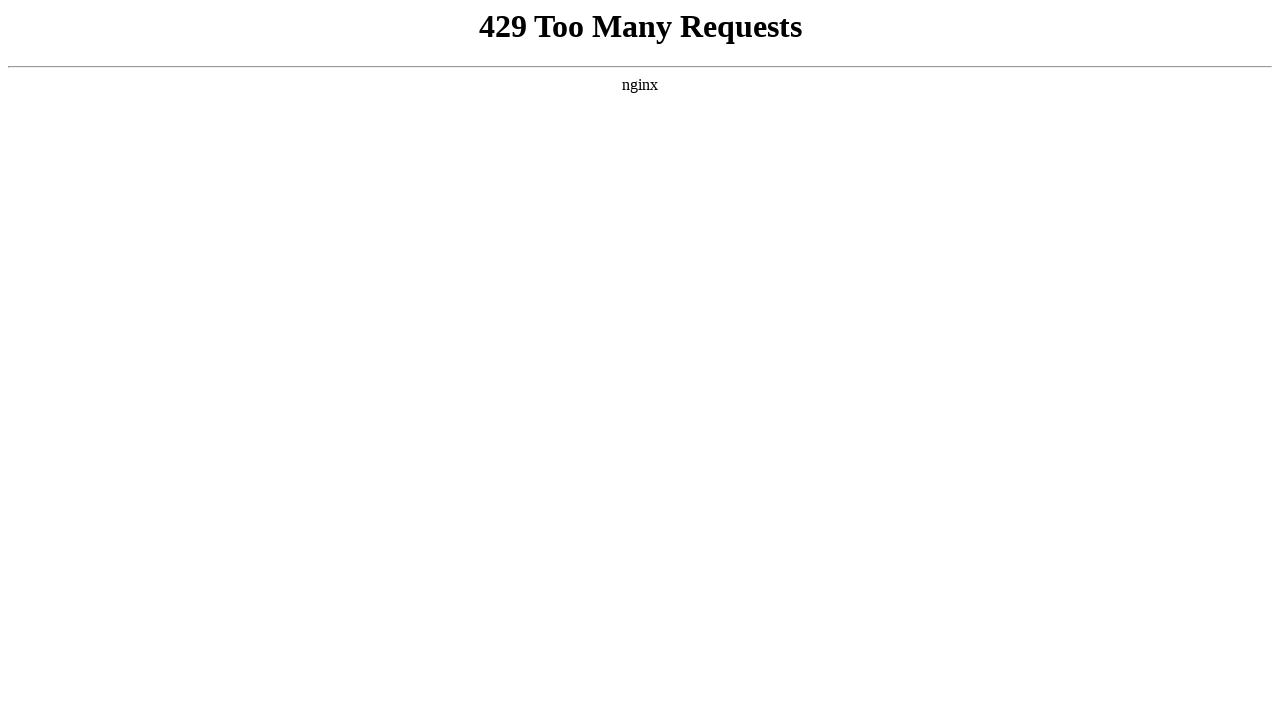

Waited 10ms after scroll iteration 6
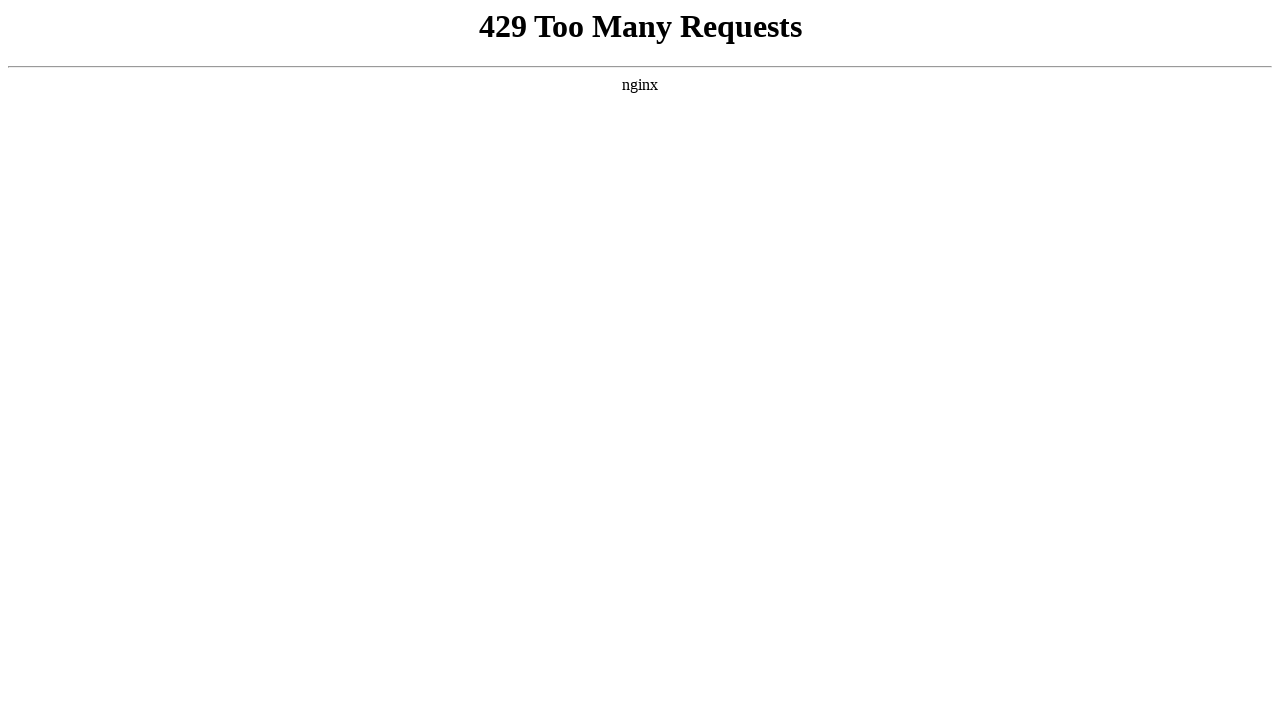

Scrolled down by 100 pixels (scroll iteration 7 of 11)
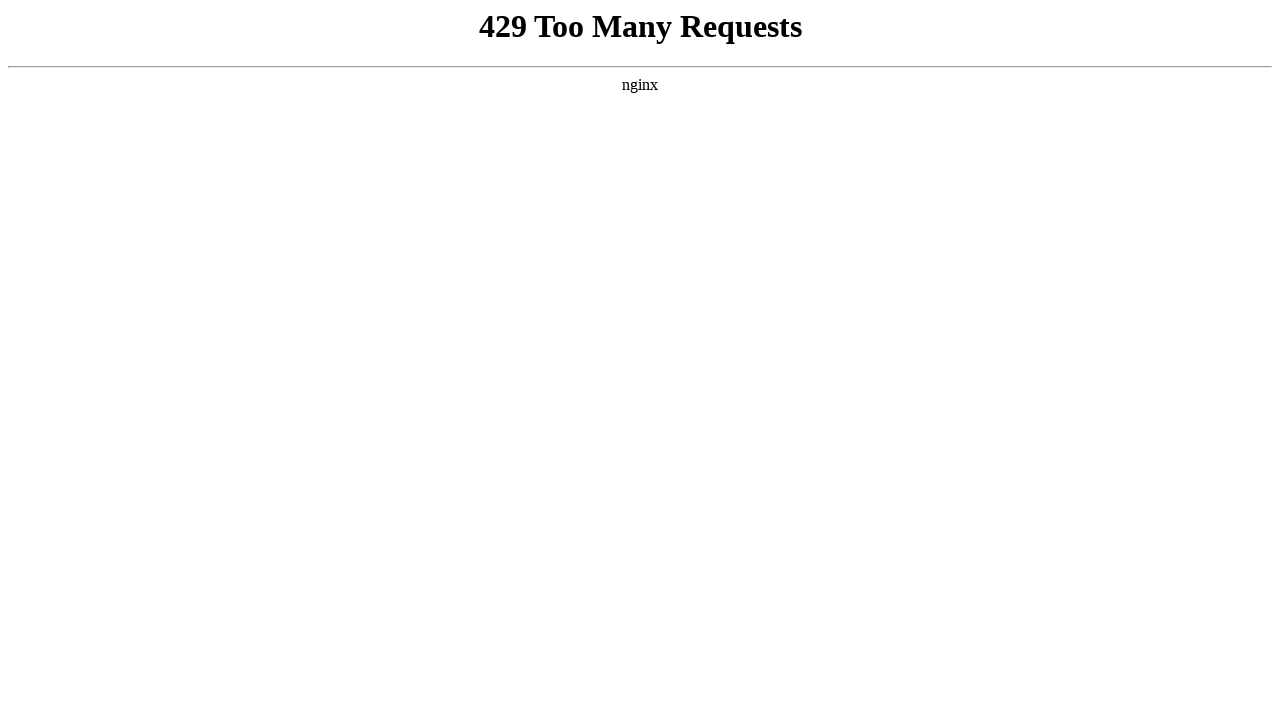

Waited 10ms after scroll iteration 7
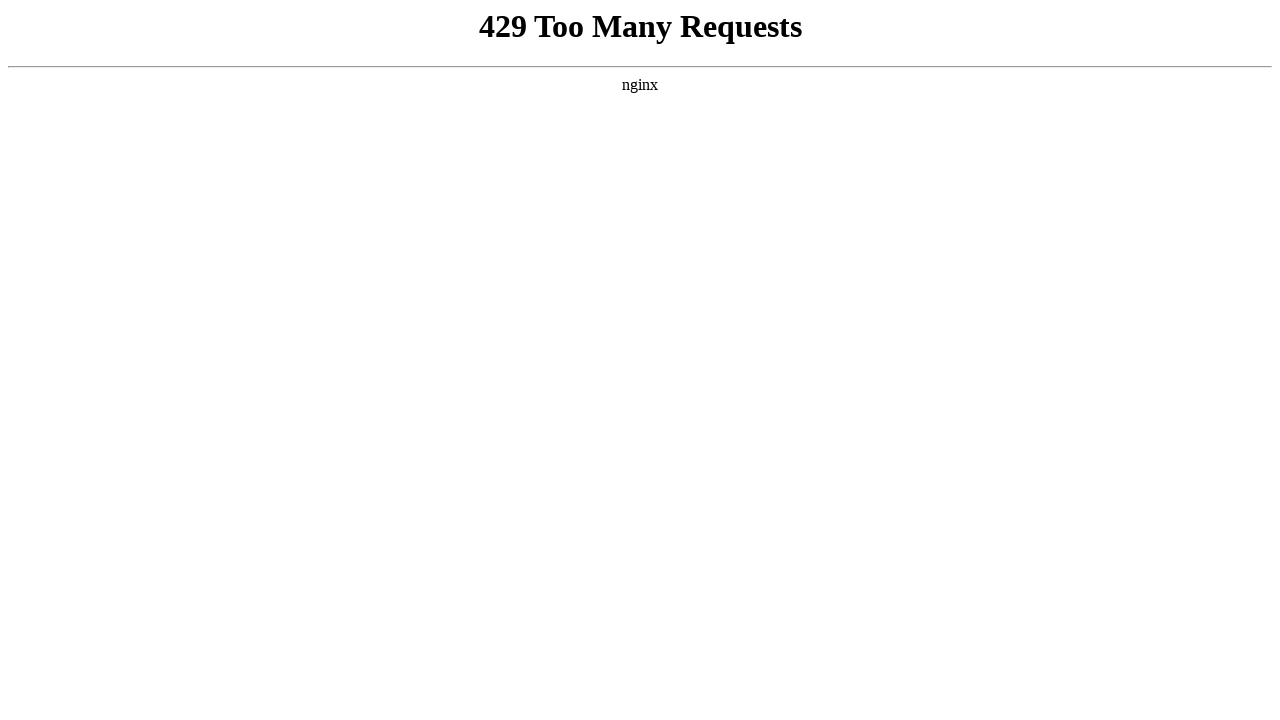

Scrolled down by 100 pixels (scroll iteration 8 of 11)
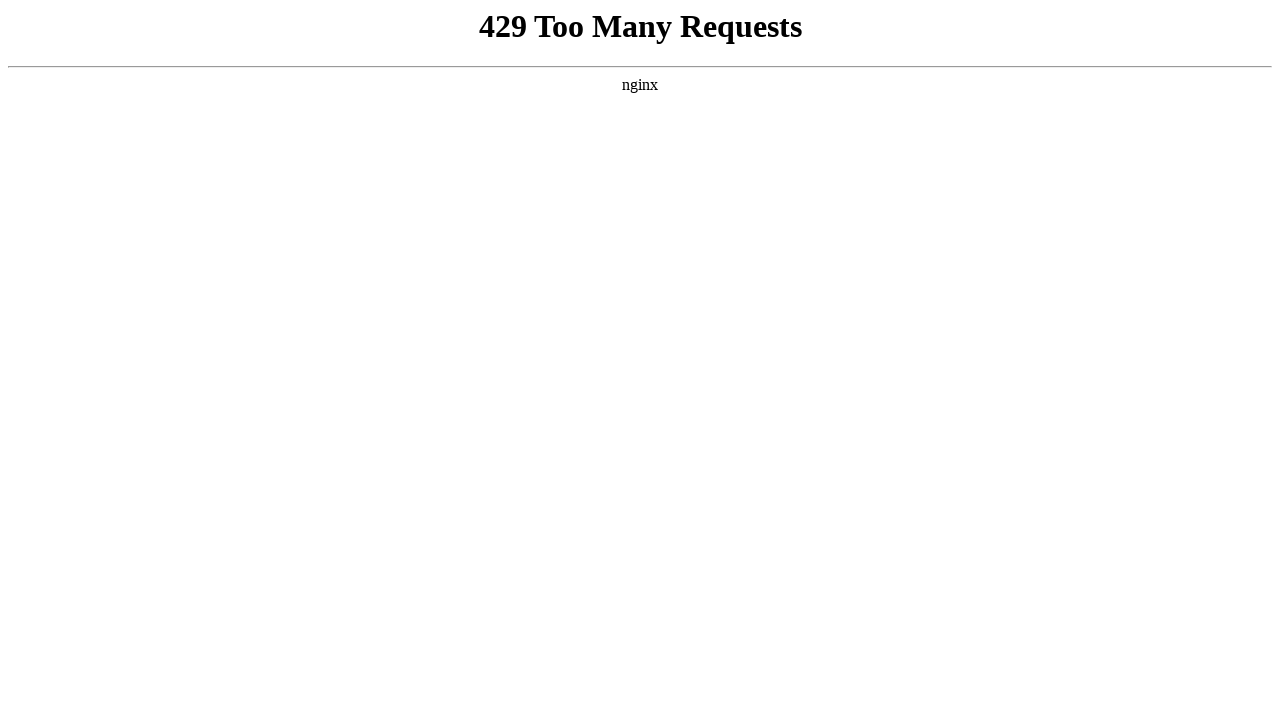

Waited 10ms after scroll iteration 8
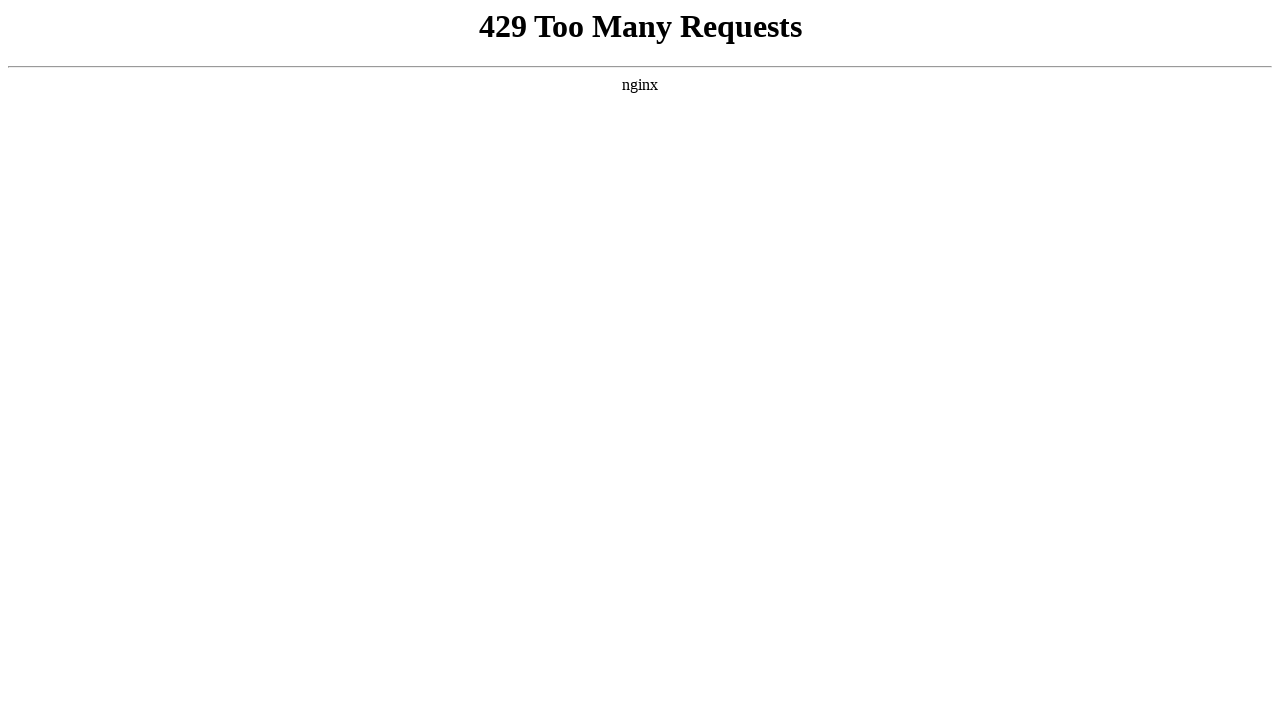

Scrolled down by 100 pixels (scroll iteration 9 of 11)
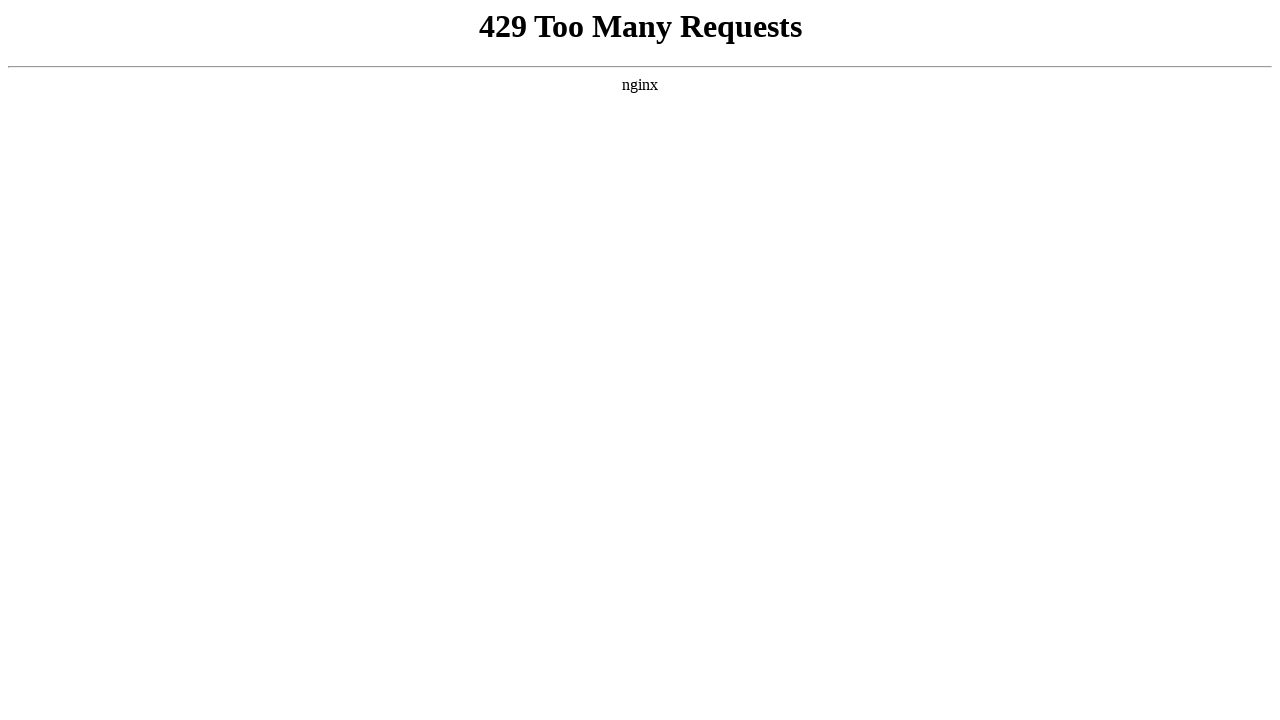

Waited 10ms after scroll iteration 9
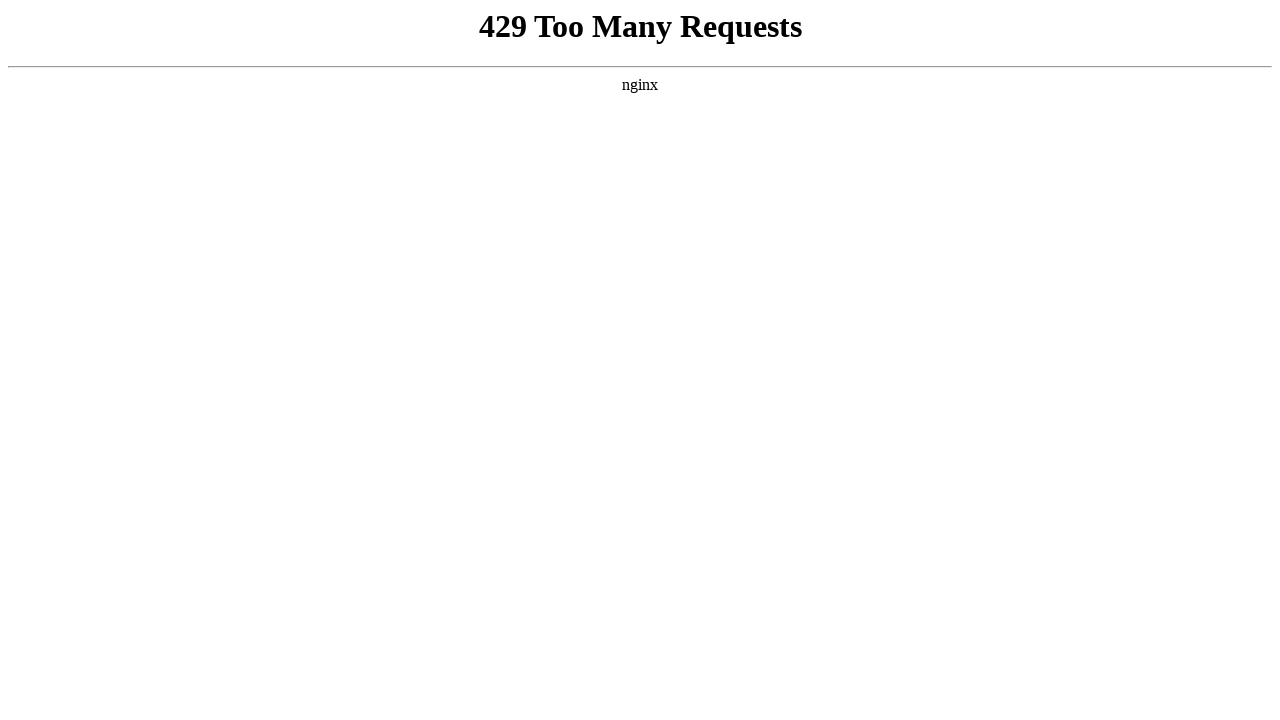

Scrolled down by 100 pixels (scroll iteration 10 of 11)
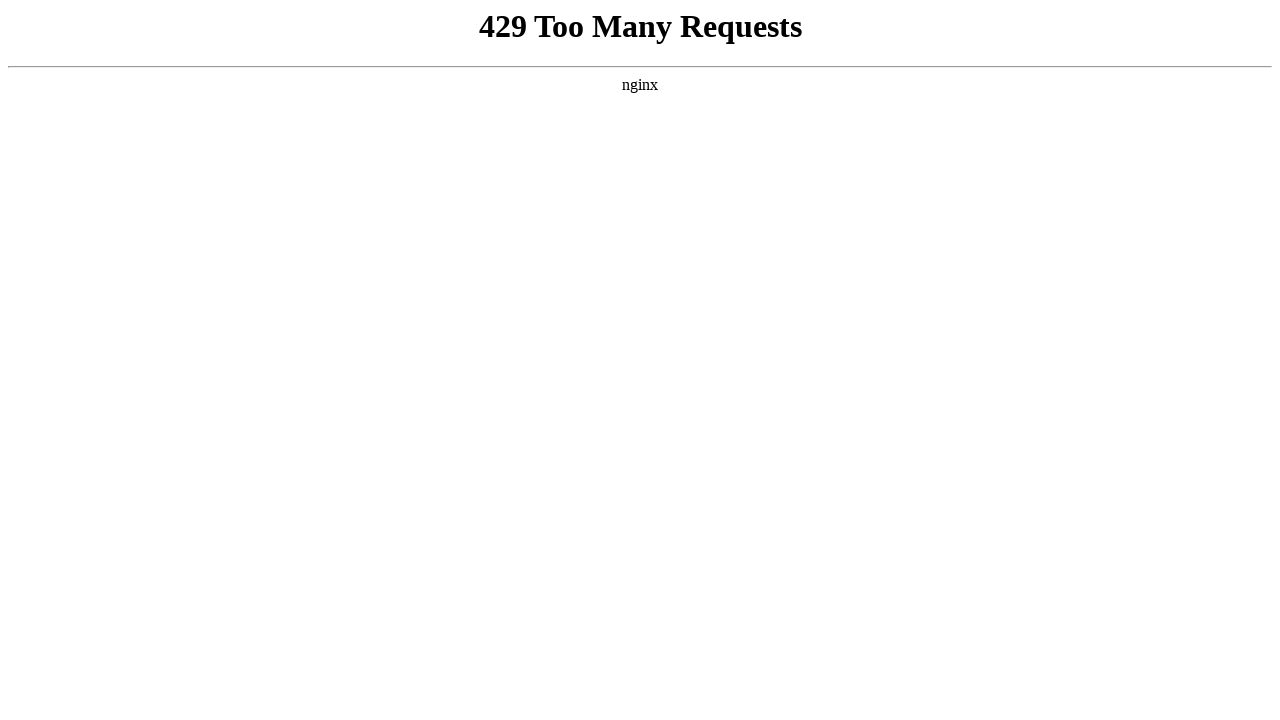

Waited 10ms after scroll iteration 10
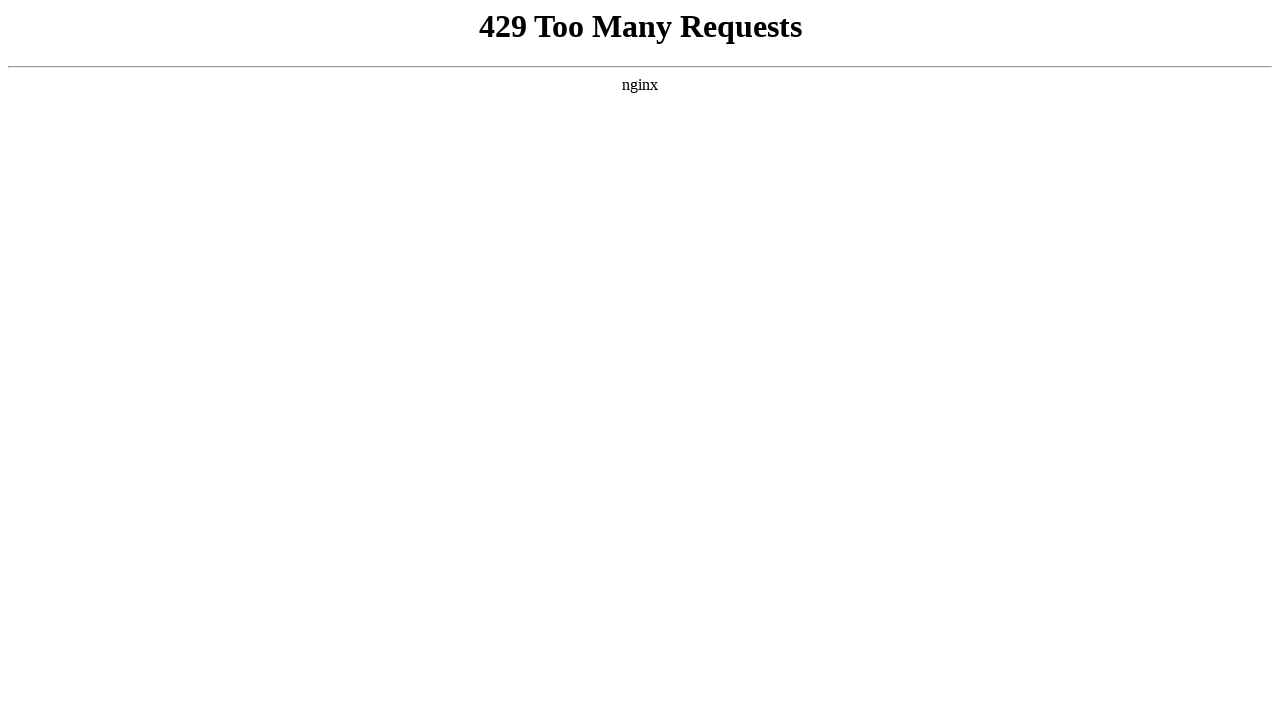

Scrolled down by 100 pixels (scroll iteration 11 of 11)
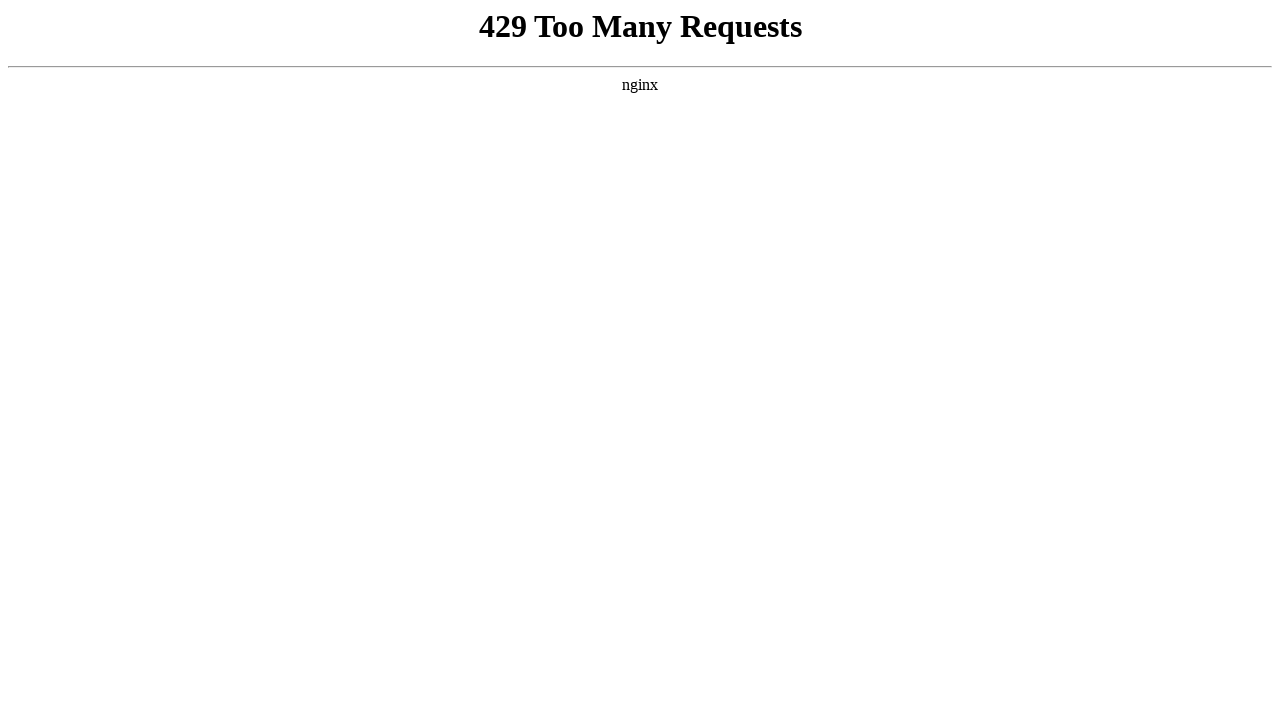

Waited 10ms after scroll iteration 11
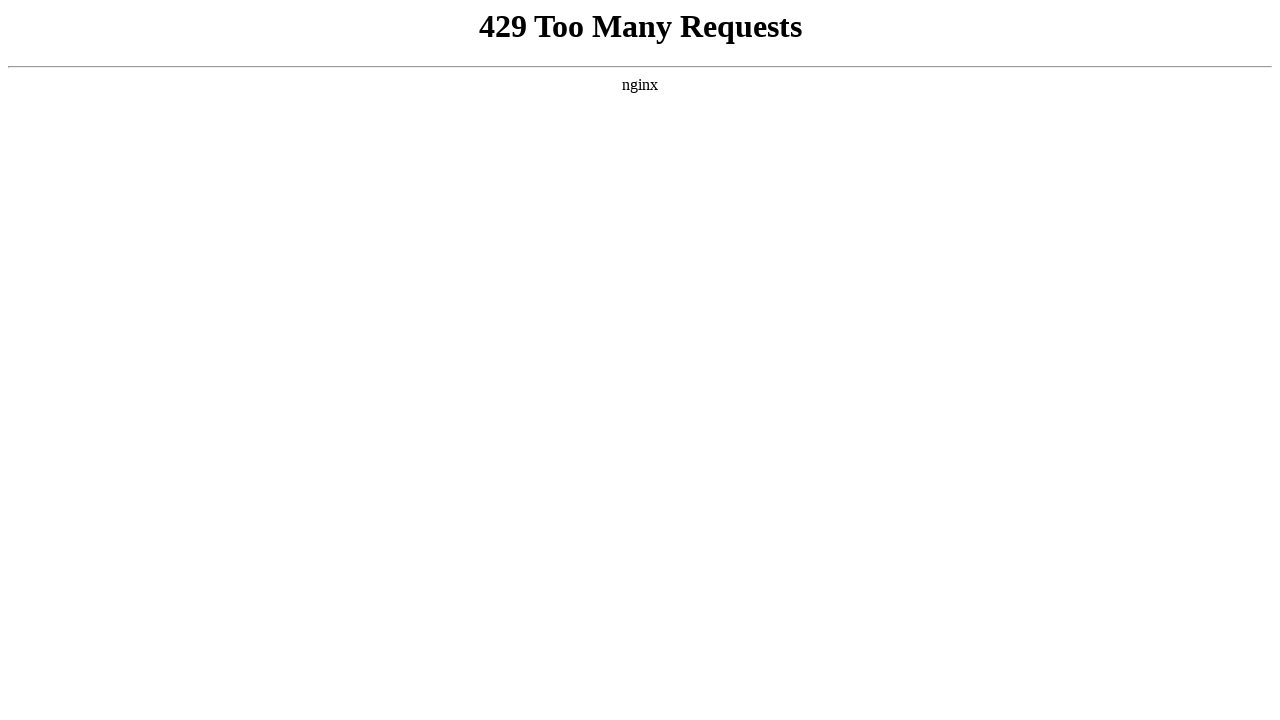

Waited 1000ms for final scroll to settle
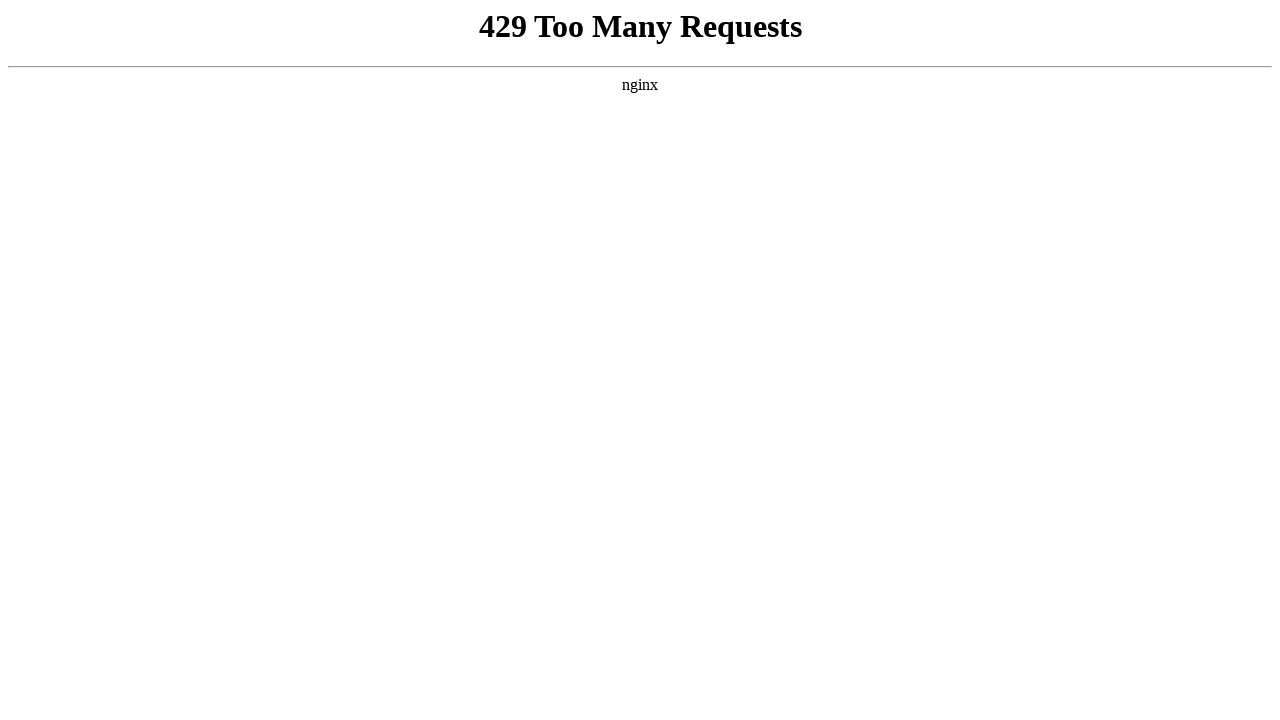

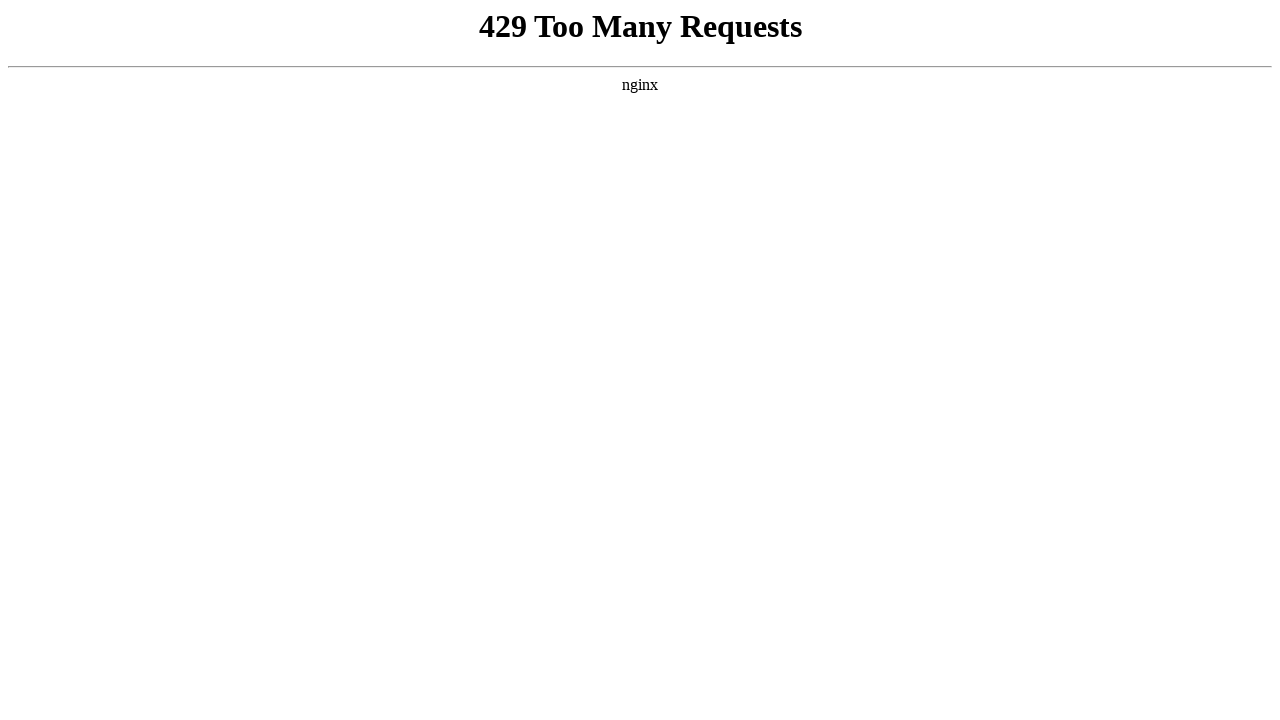